Tests page scrolling functionality by scrolling down and then up on the W3Schools homepage

Starting URL: https://www.w3schools.com/

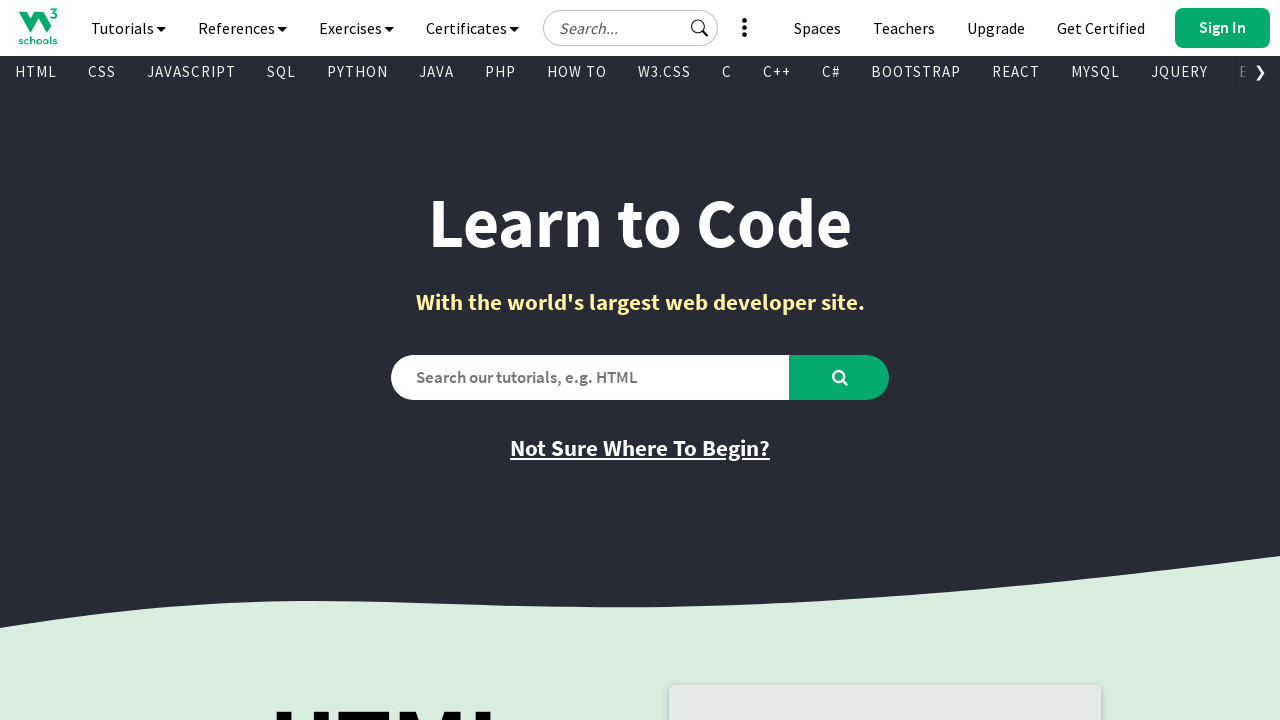

Scrolled down the page by 10000 pixels
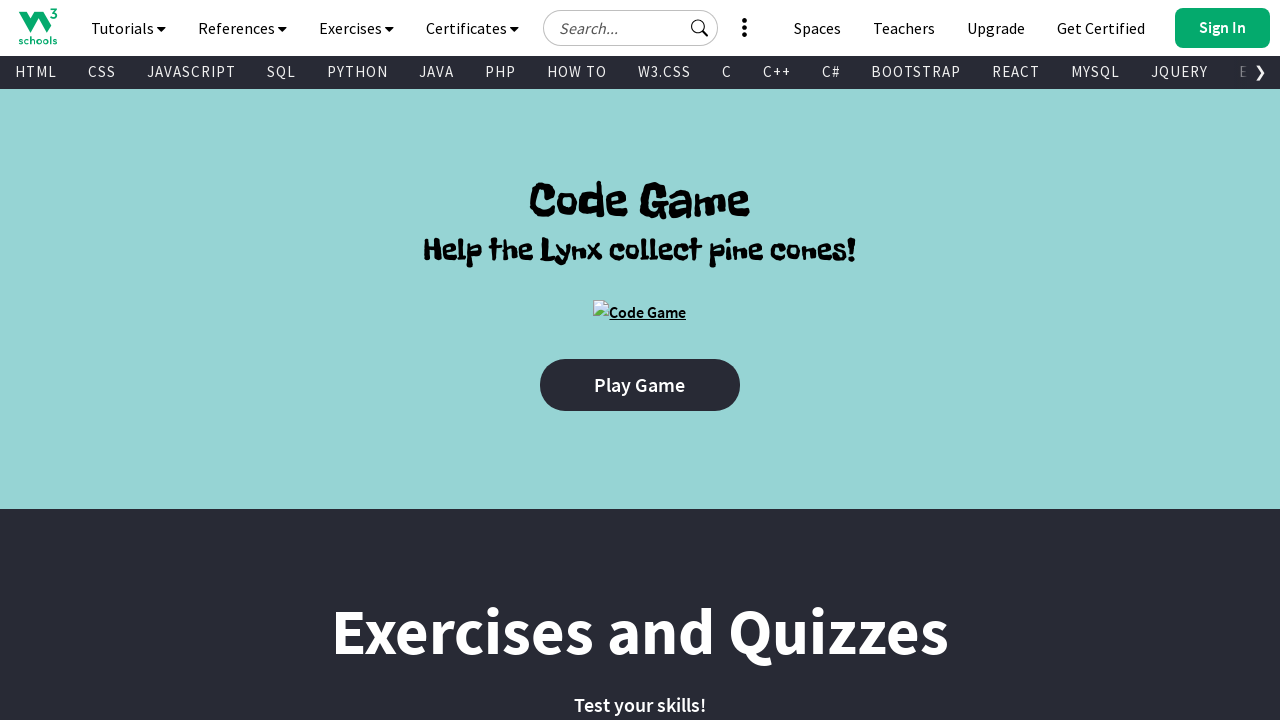

Waited 1 second for scroll animation to complete
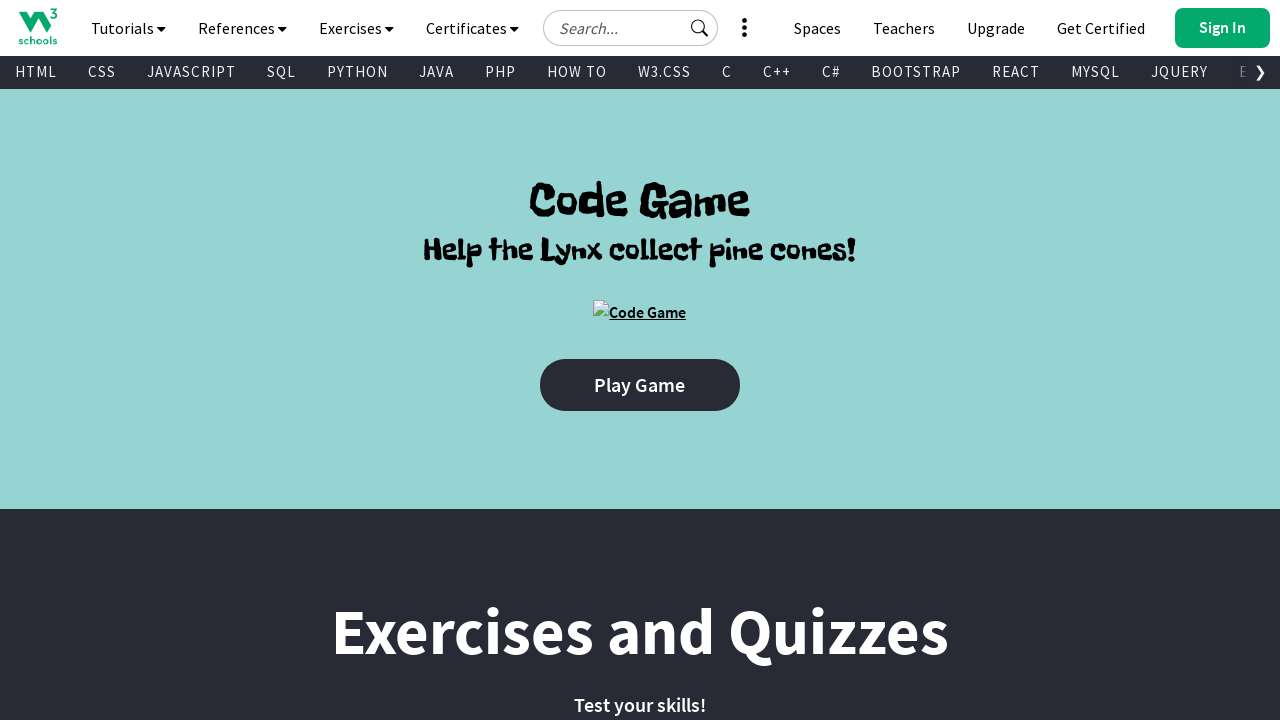

Scrolled up the page by 2000 pixels
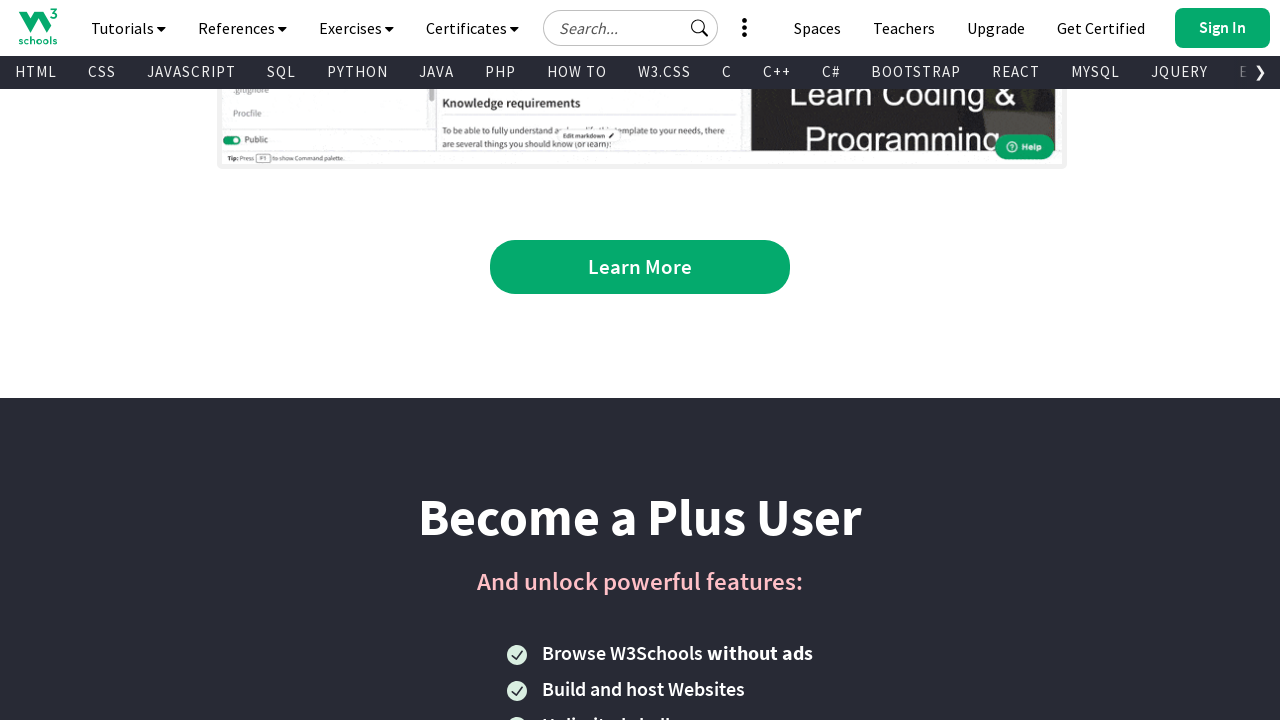

Verified that programming language description element is present on page
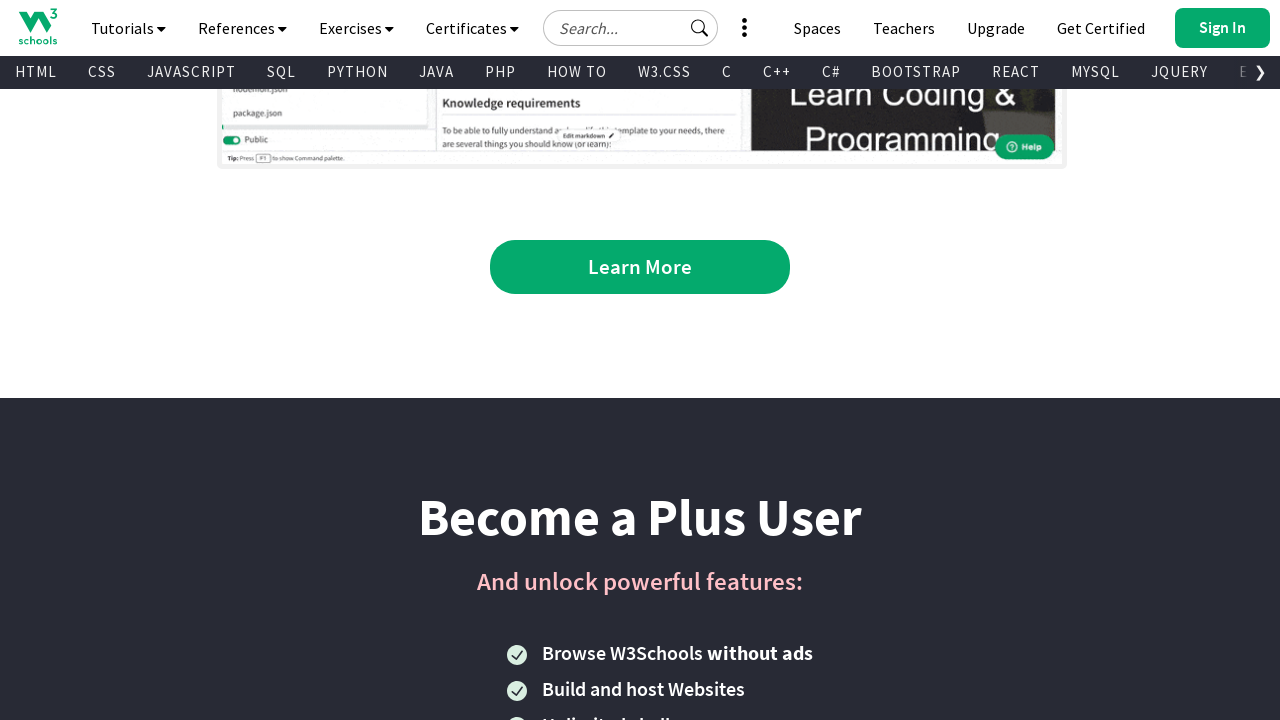

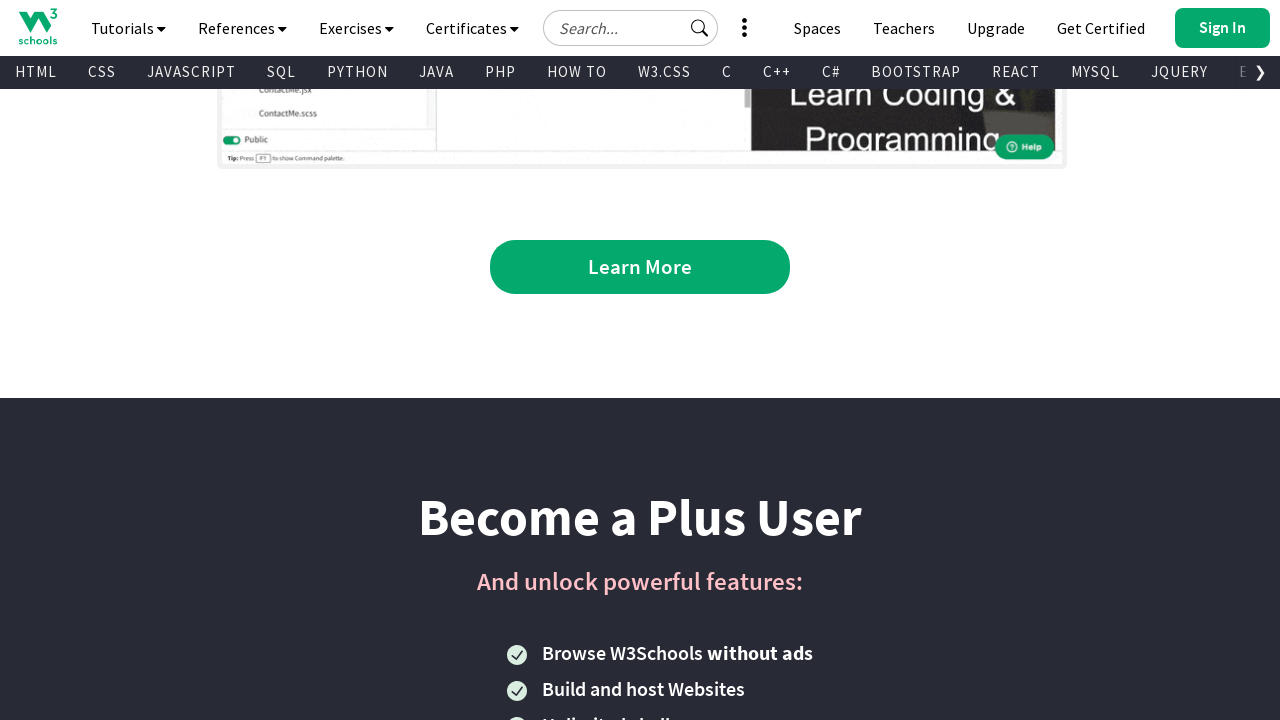